Tests browser window handling by clicking a button that opens a new tab, switching to that tab, and reading text from an element.

Starting URL: https://demoqa.com/browser-windows

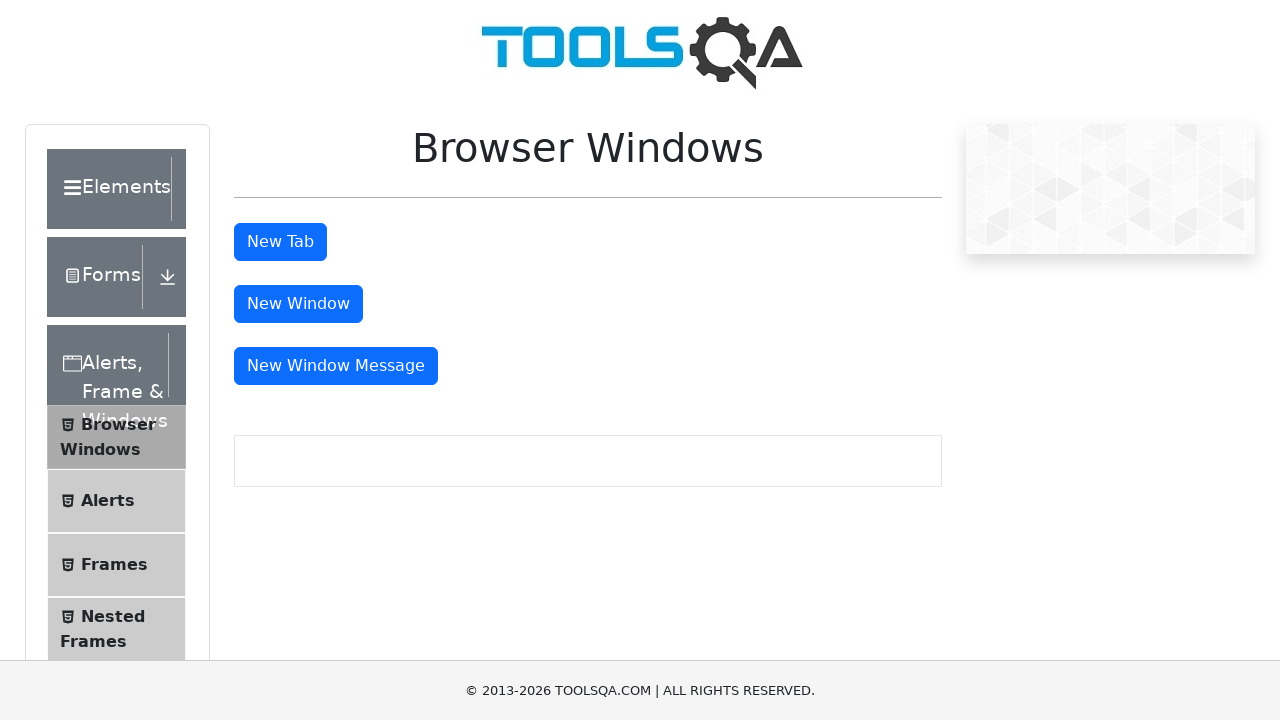

Clicked 'New Tab' button to open new browser tab at (280, 242) on xpath=//button[text()='New Tab']
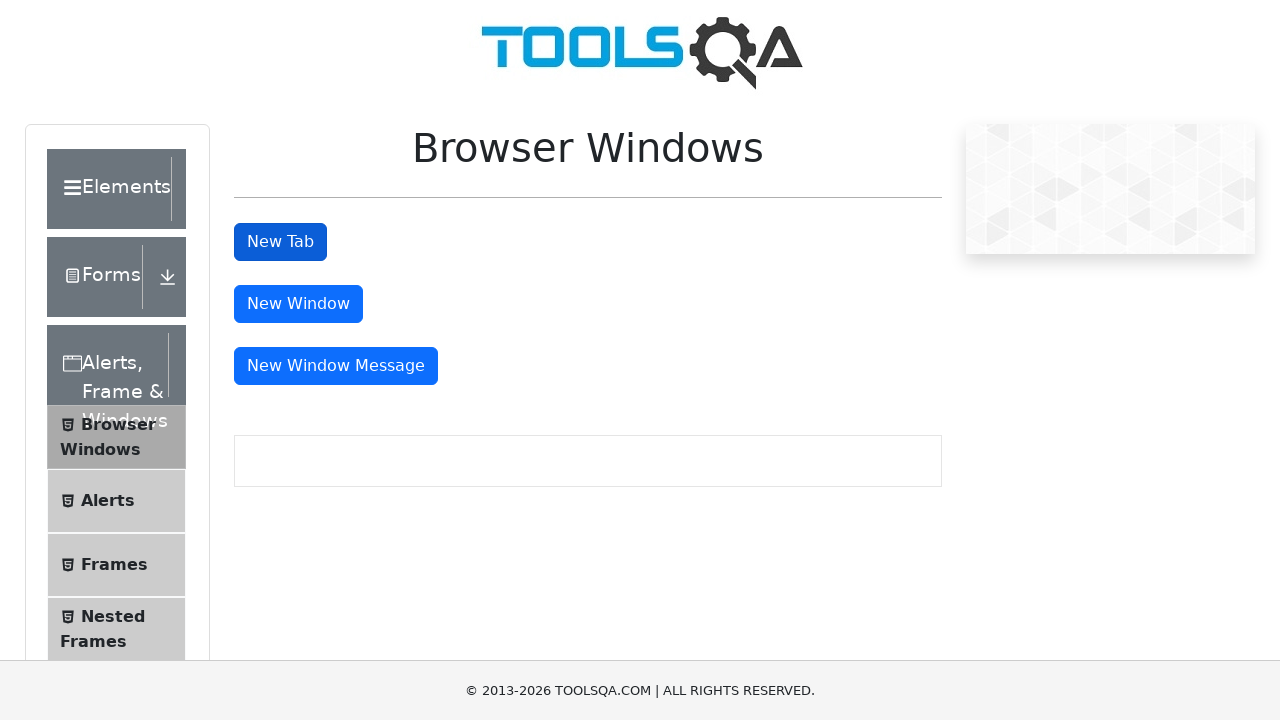

New tab opened and captured
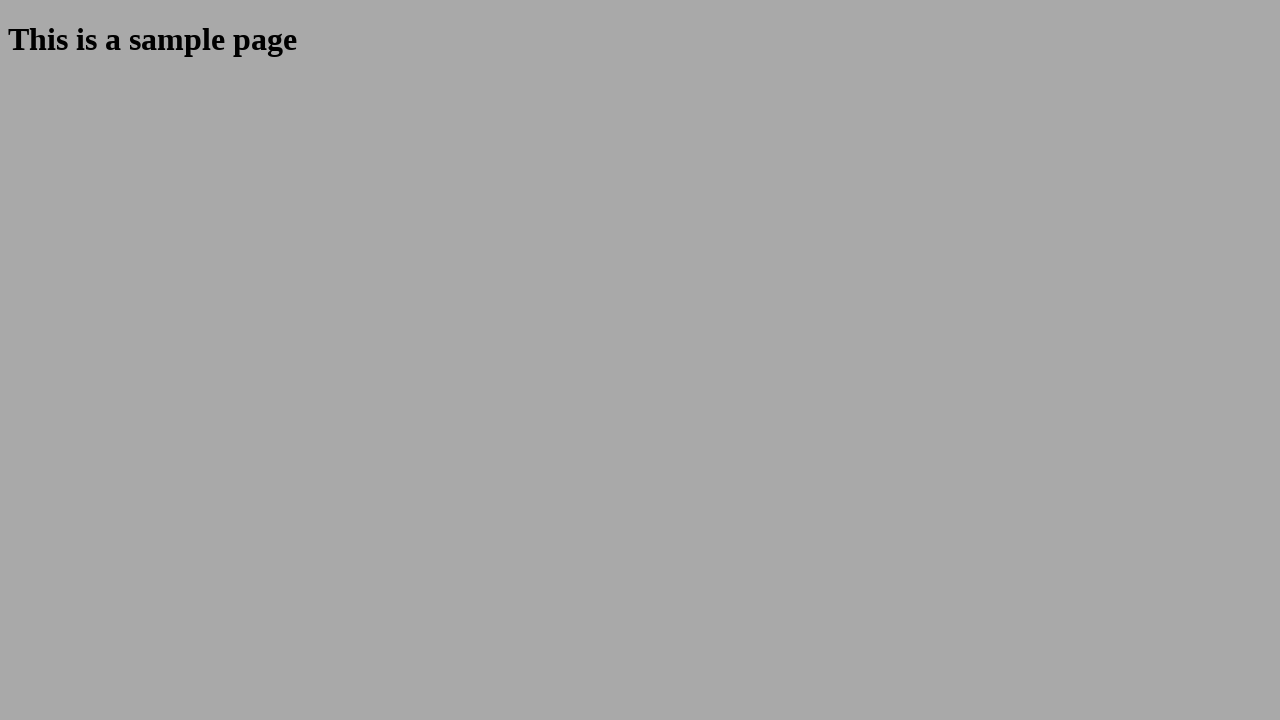

New tab page fully loaded
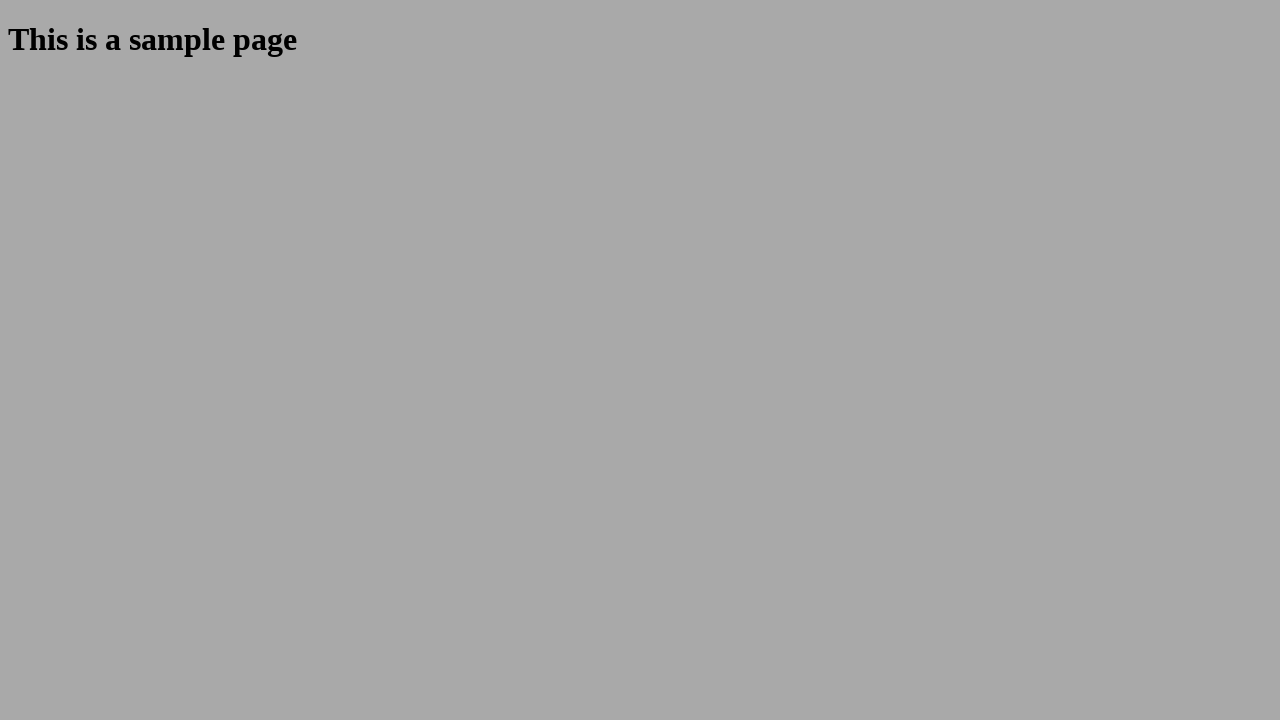

Retrieved heading text from new tab: 'This is a sample page'
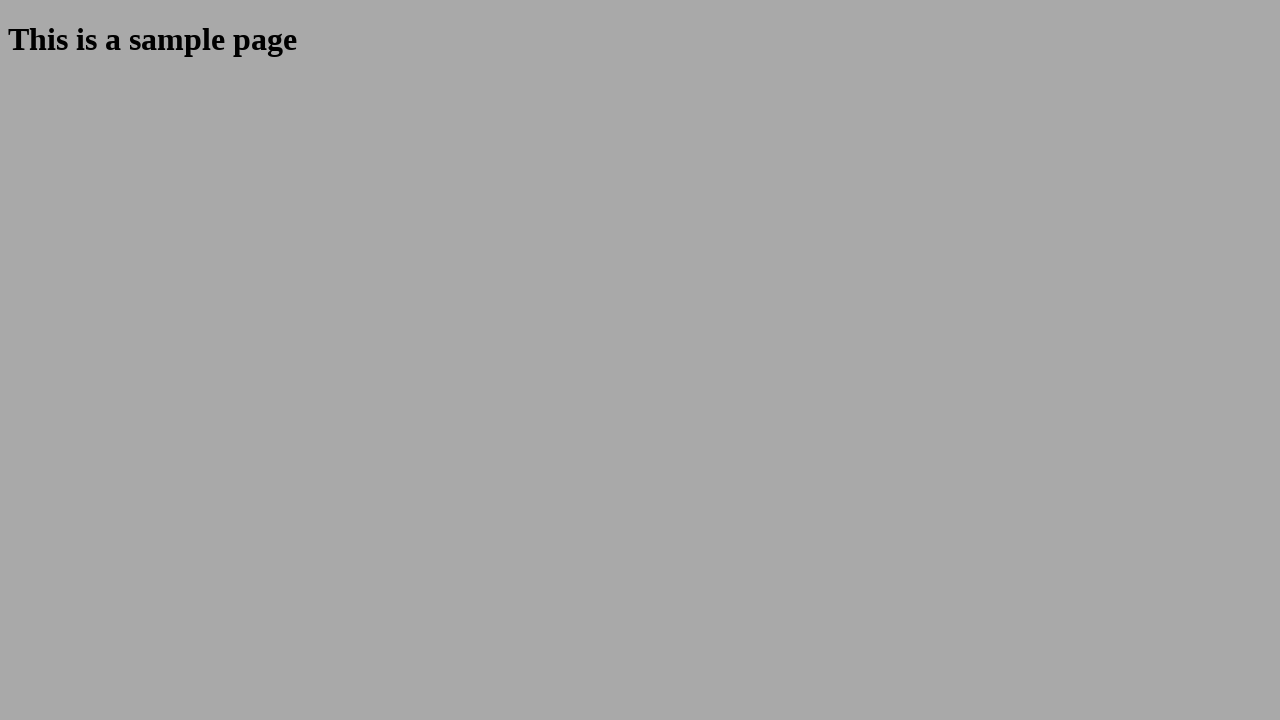

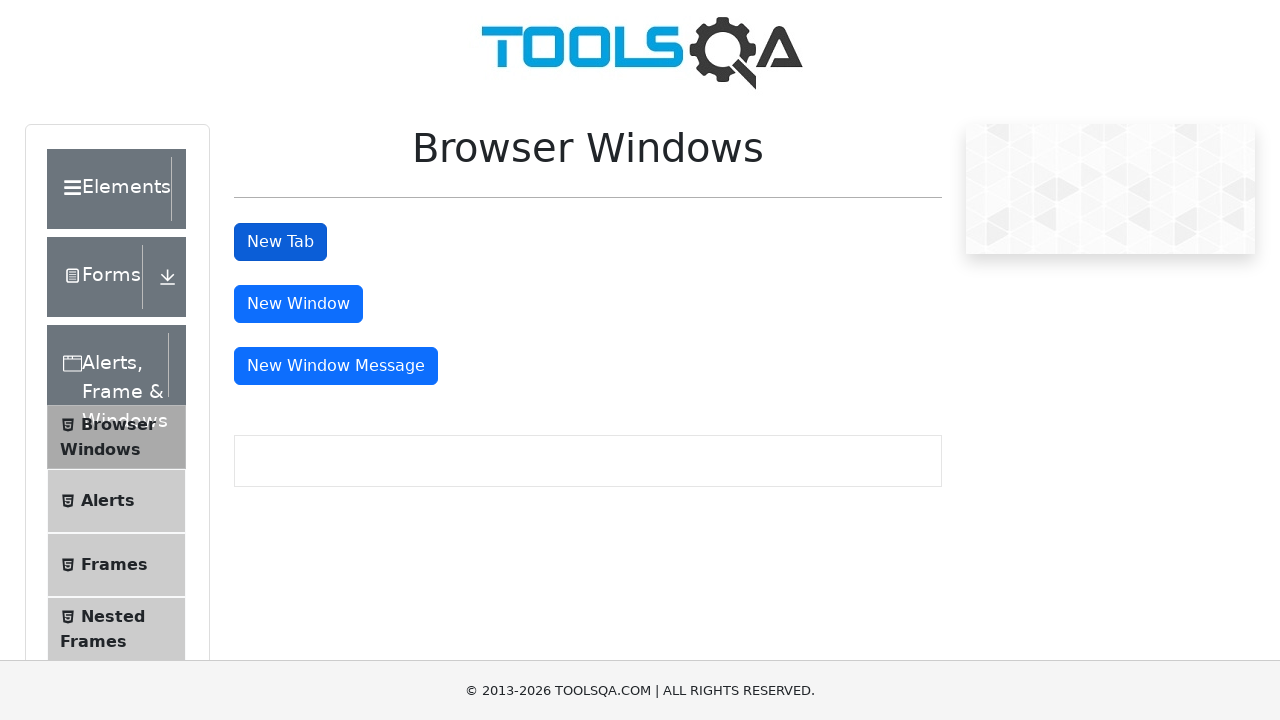